Views Google Trends data visualization on HawtTrends app, pressing F11 for fullscreen mode

Starting URL: http://hawttrends.appspot.com/?r=2&c=2

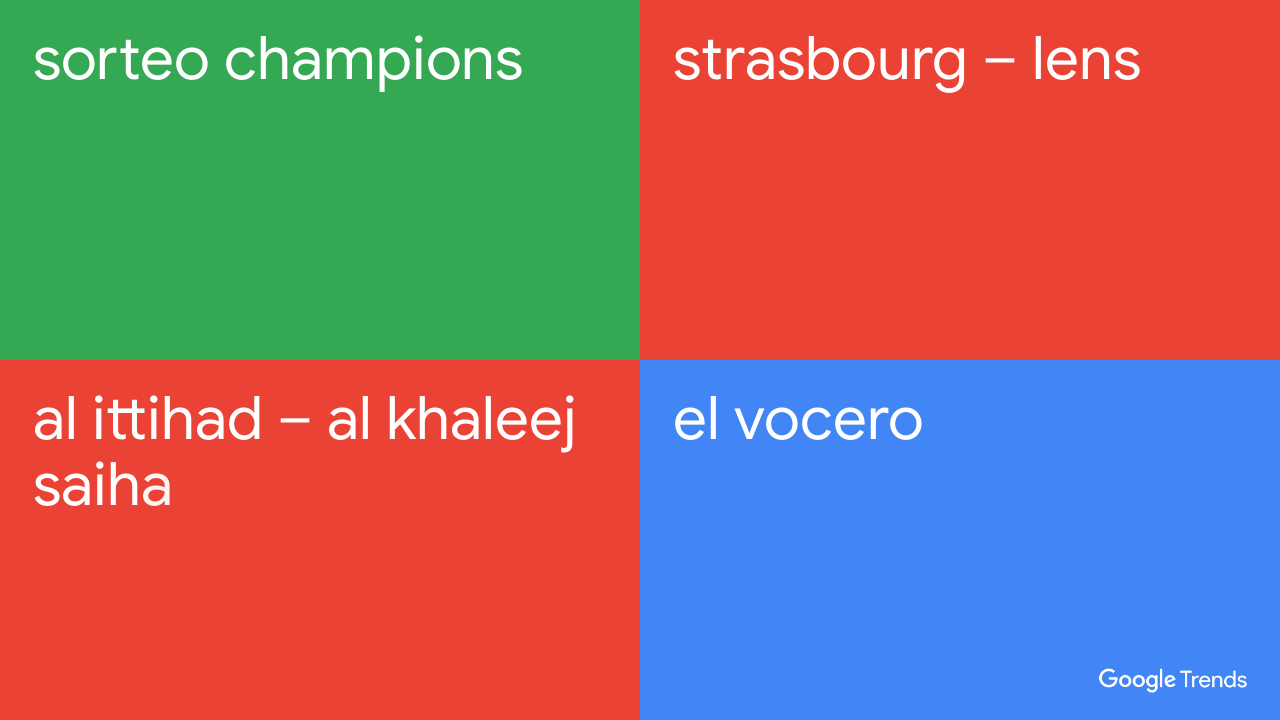

Pressed F11 to enter fullscreen mode
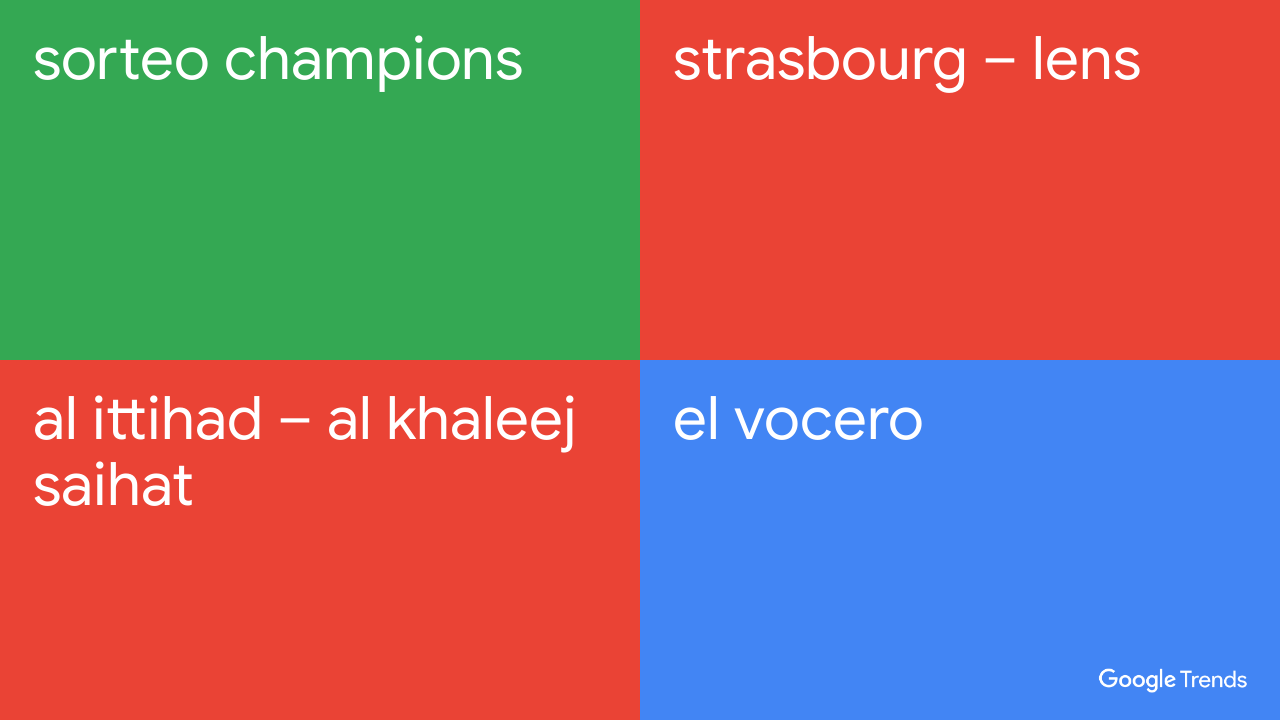

Waited for trends content to load (networkidle)
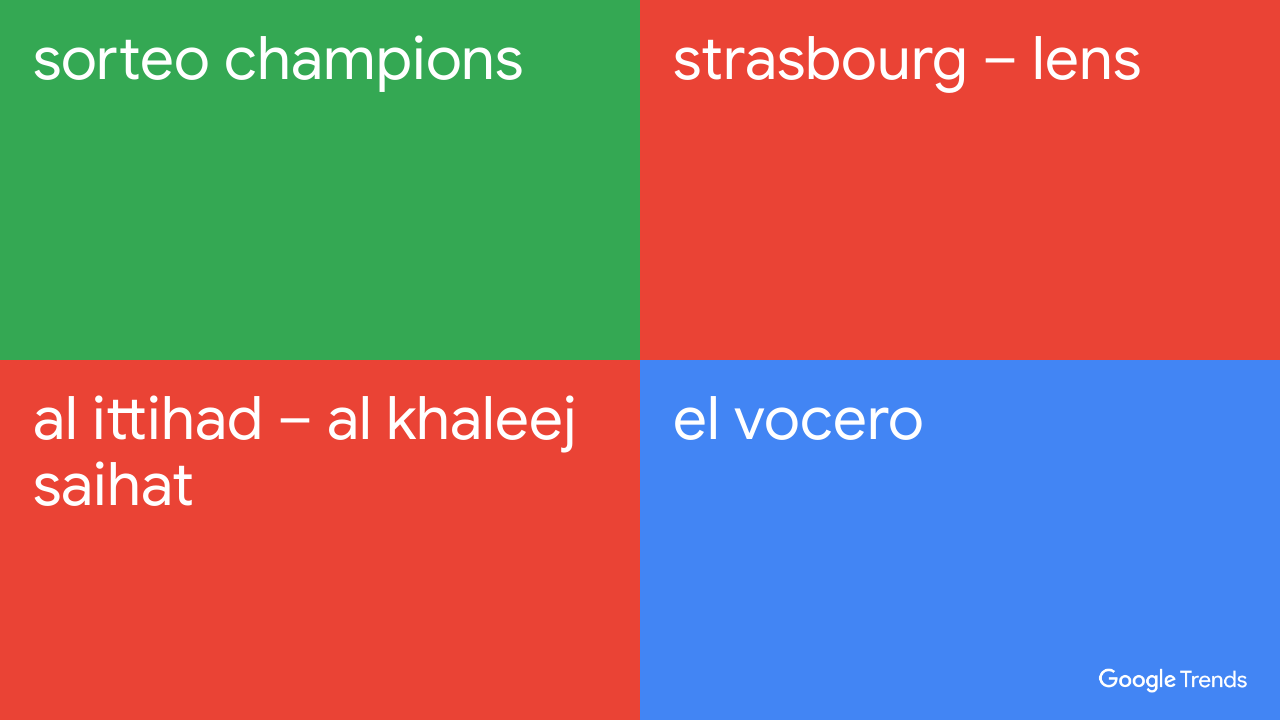

Navigated to HawtTrends with different country parameters
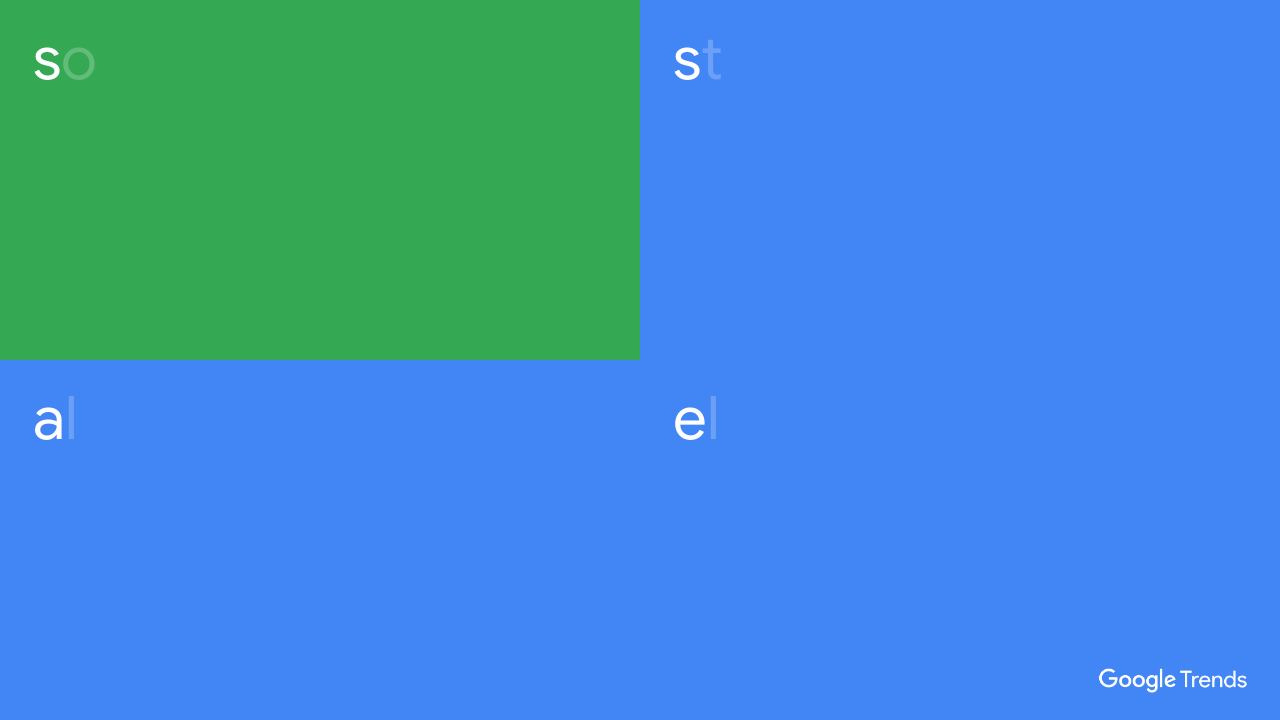

Waited for new trends data to load (networkidle)
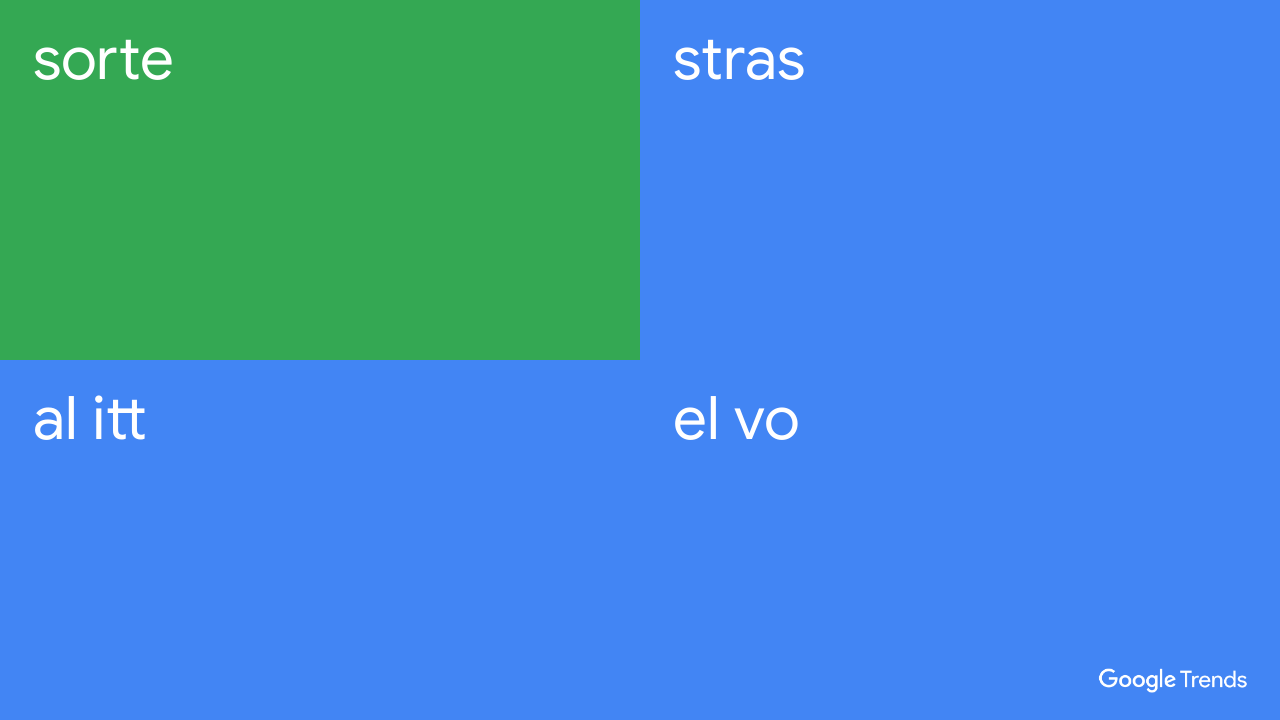

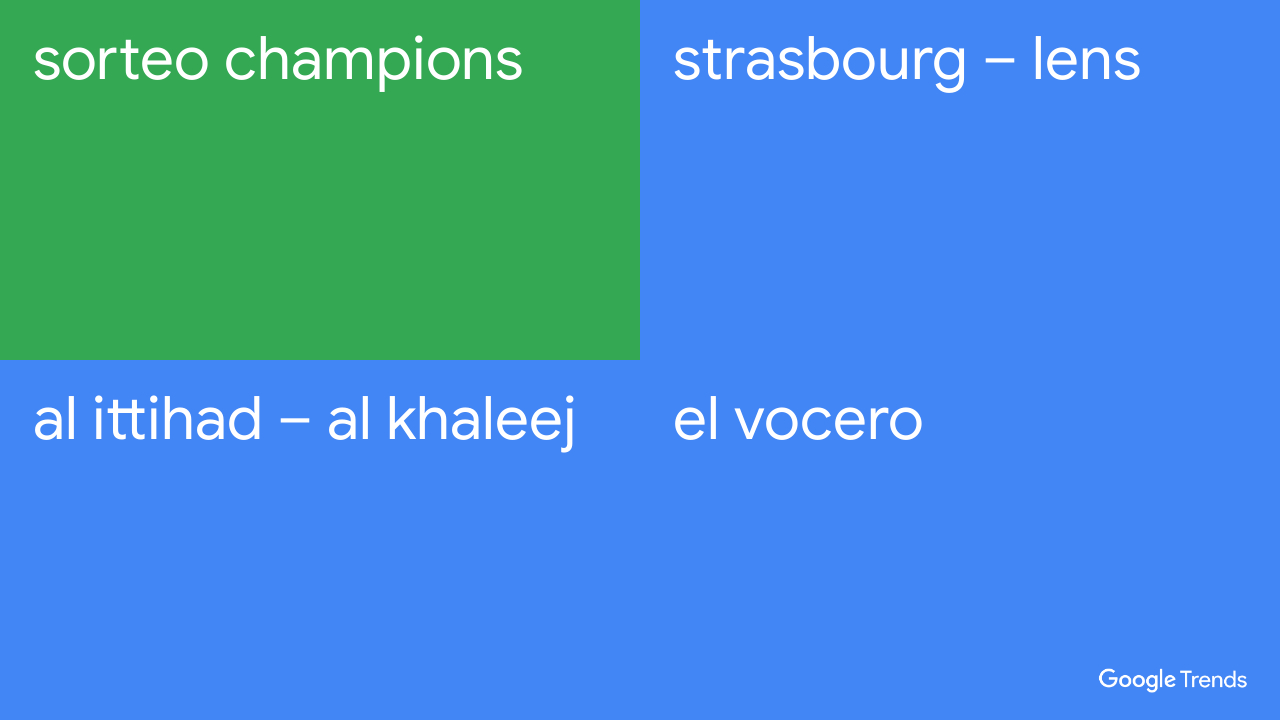